Tests dropdown selection functionality on leafground.com by selecting different automation tools from a dropdown menu

Starting URL: https://www.leafground.com/select.xhtml

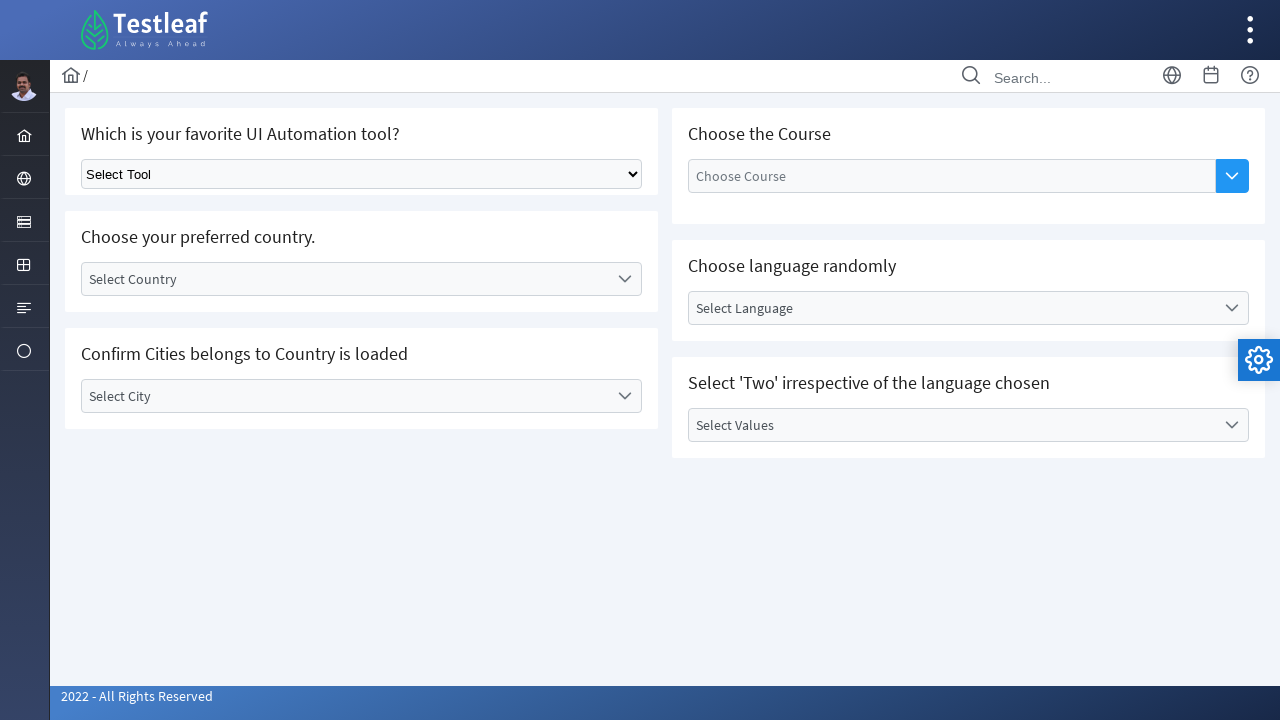

Selected 'Selenium' from the dropdown menu on xpath=//*[@id='j_idt87']/div/div[1]/div[1]/div/div/select
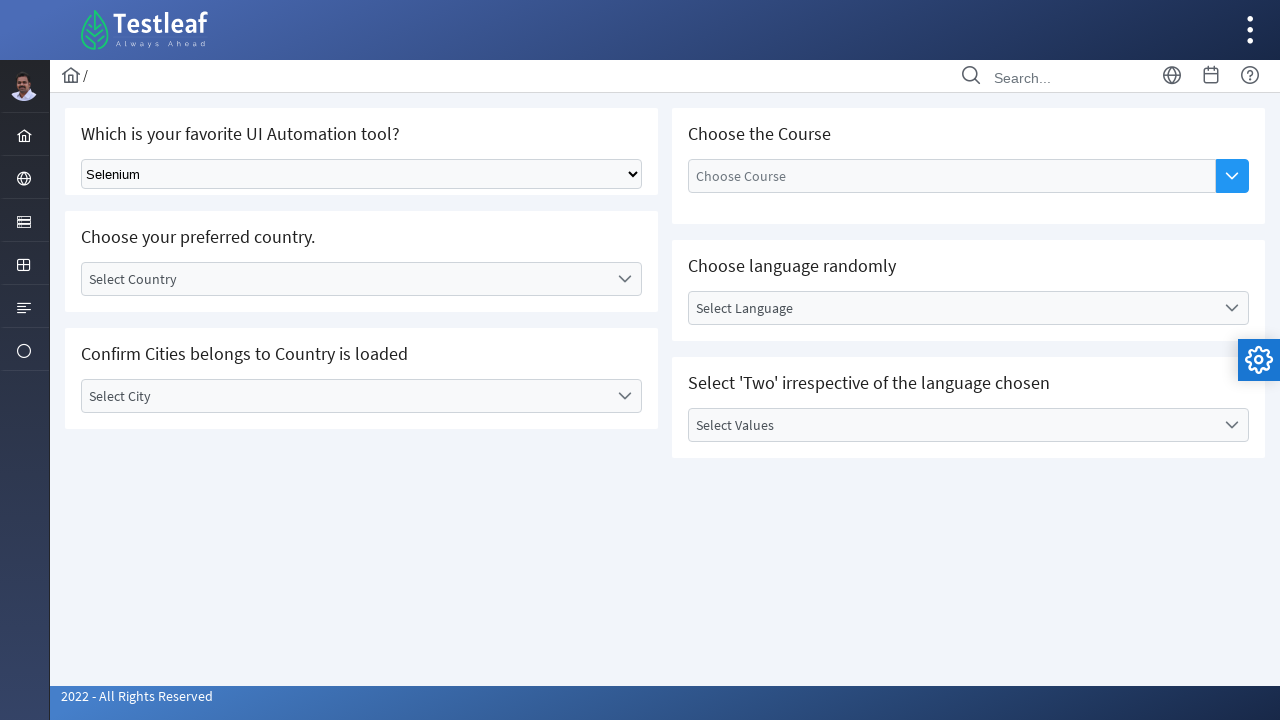

Waited 4000ms before selecting next option
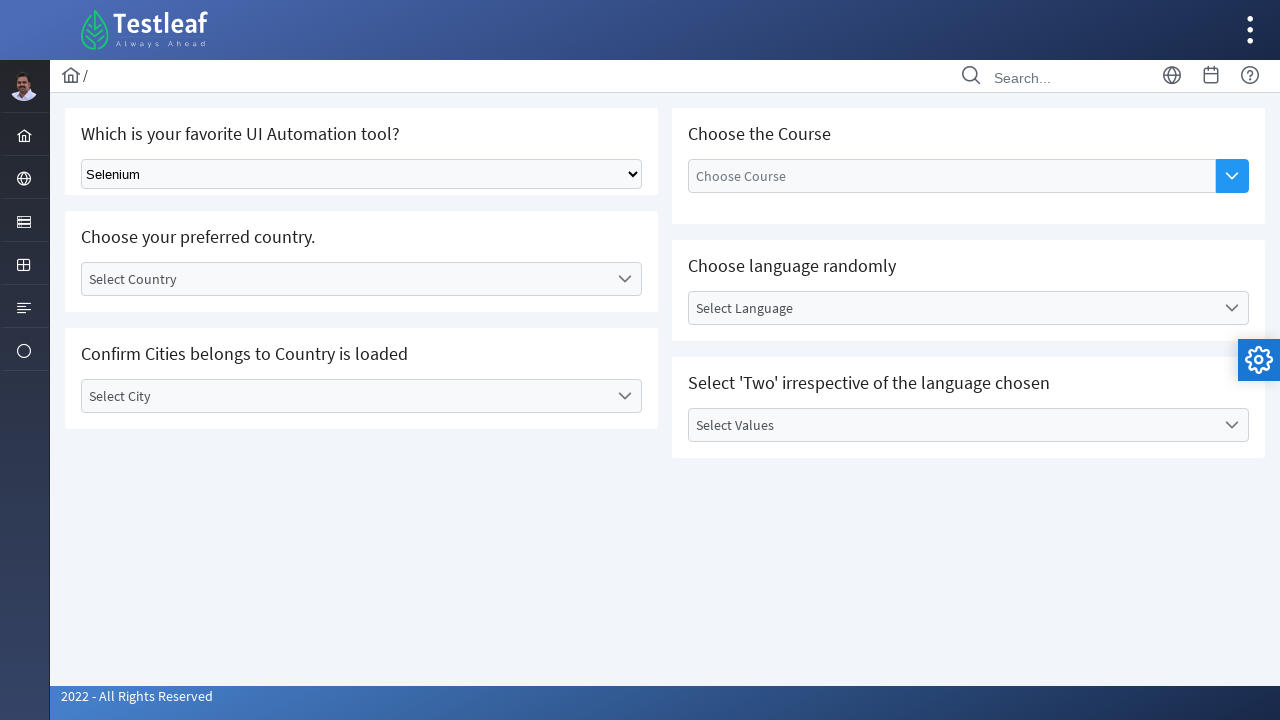

Selected 'Cypress' from the dropdown menu on xpath=//*[@id='j_idt87']/div/div[1]/div[1]/div/div/select
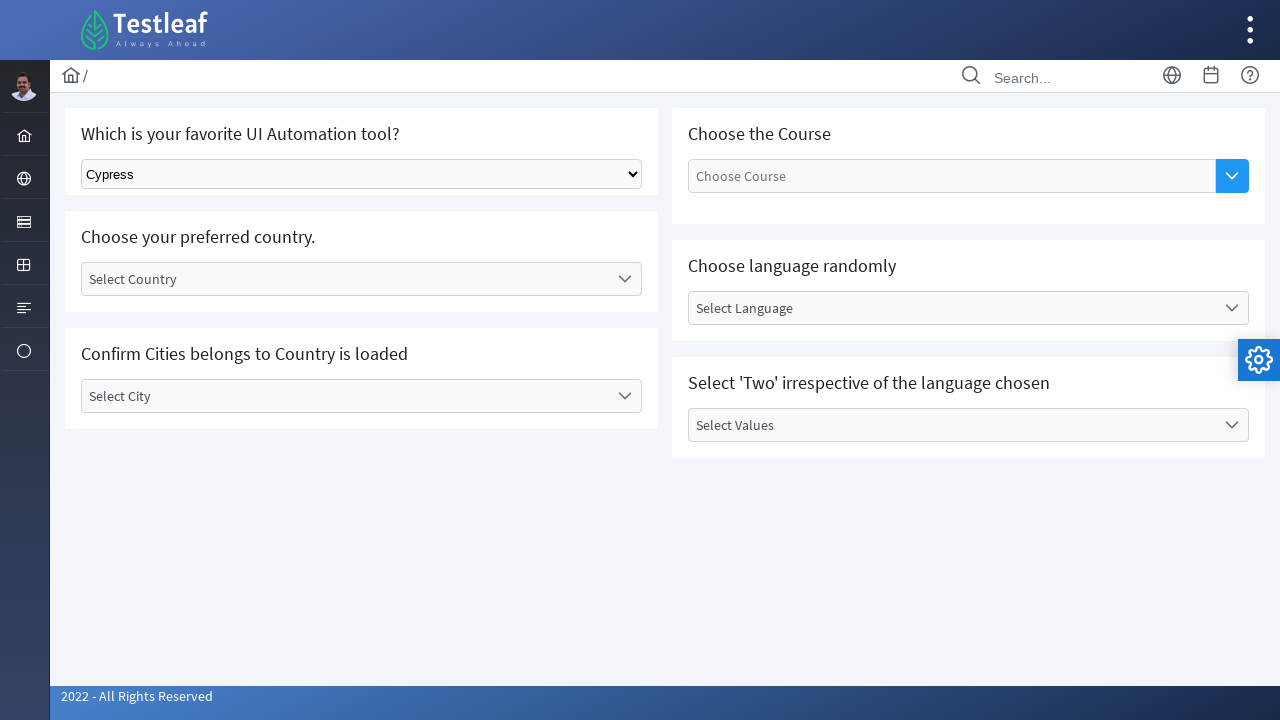

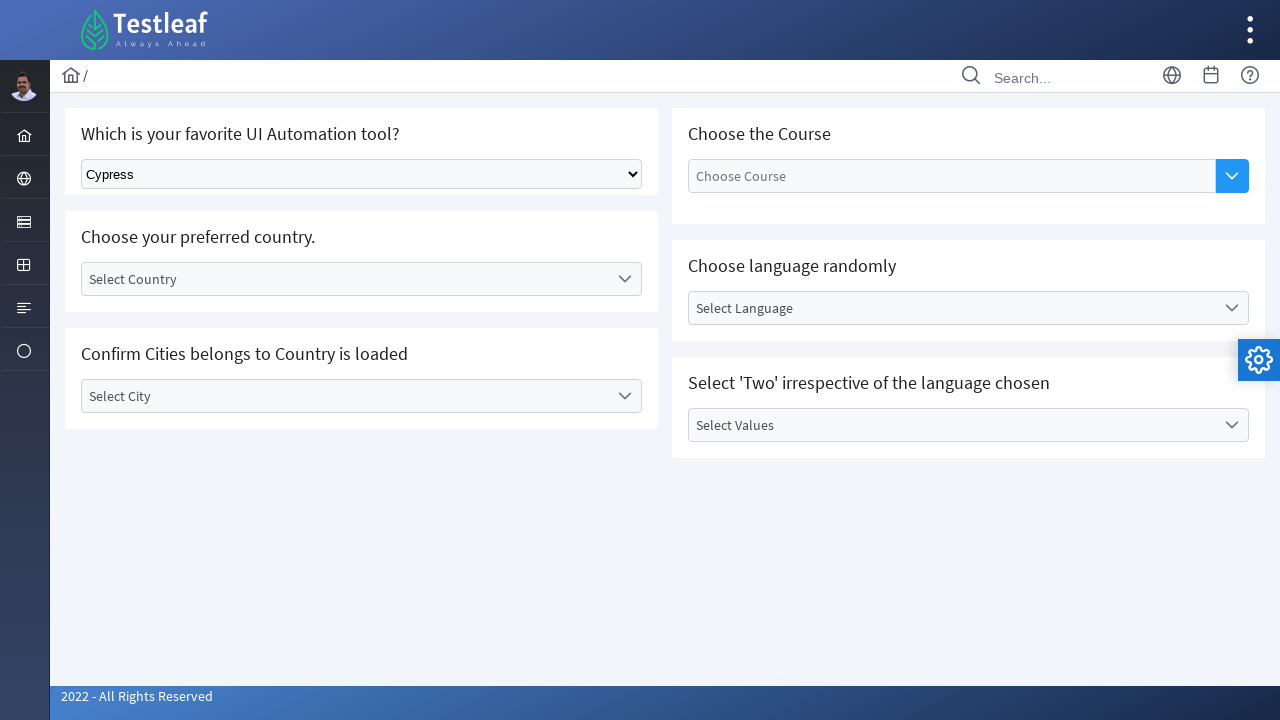